Demonstrates the mouse release action by clicking and holding the source element, moving to target, then releasing.

Starting URL: https://crossbrowsertesting.github.io/drag-and-drop

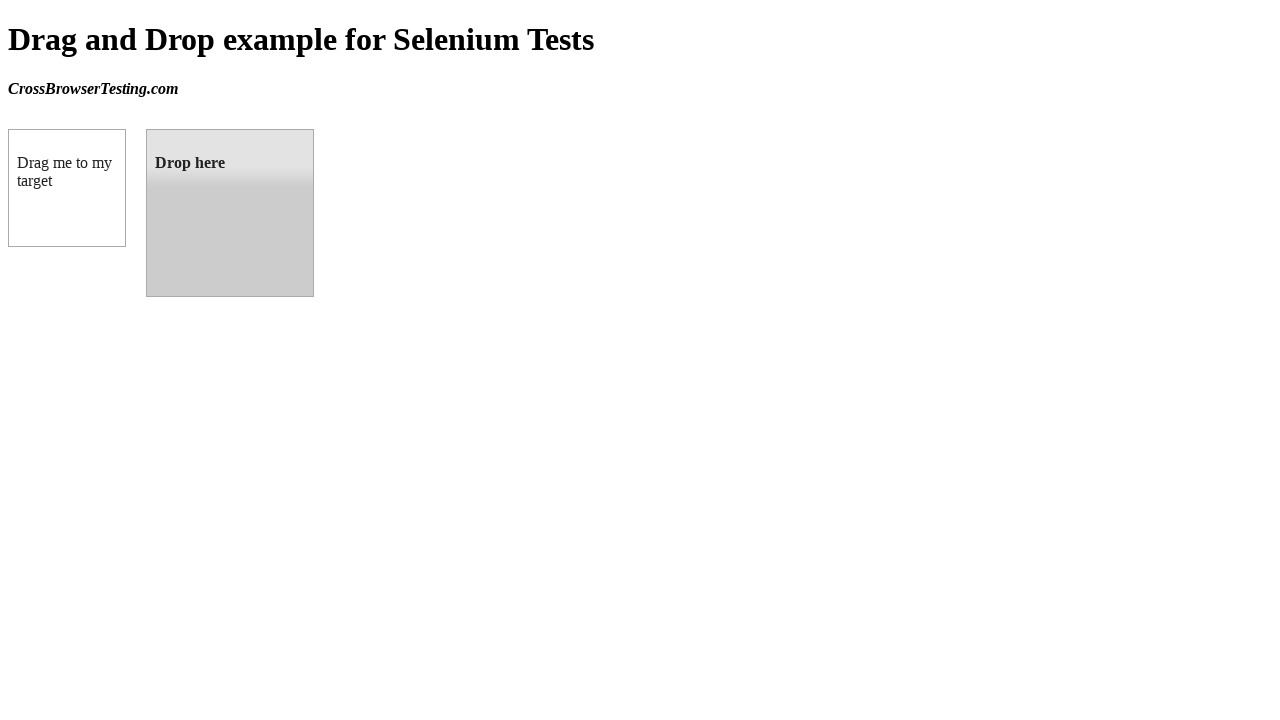

Waited for draggable element to be visible
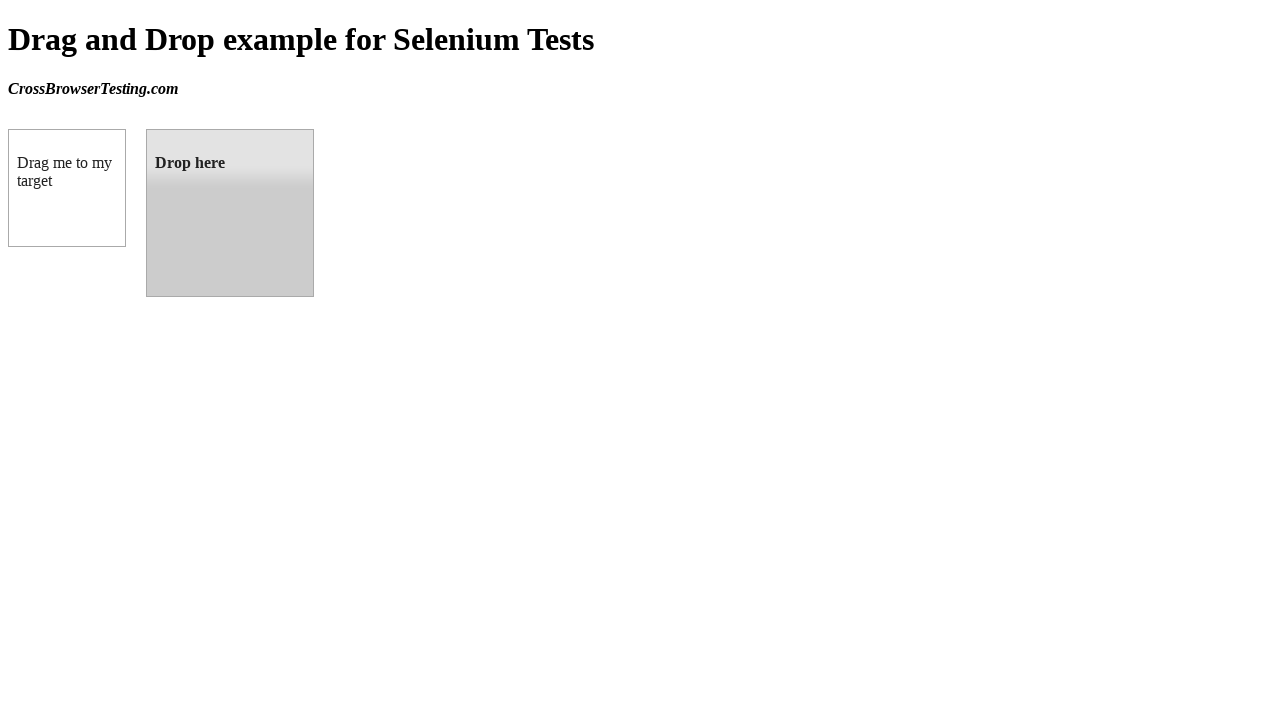

Waited for droppable element to be visible
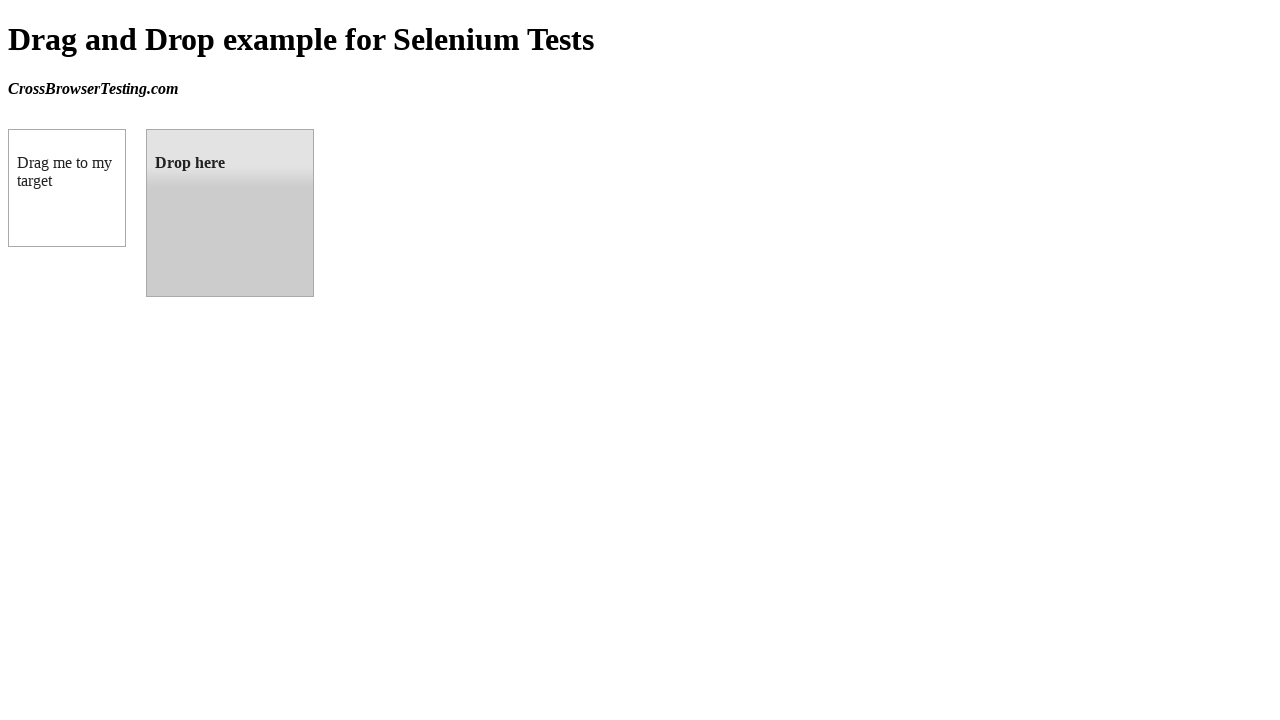

Retrieved bounding box of draggable element
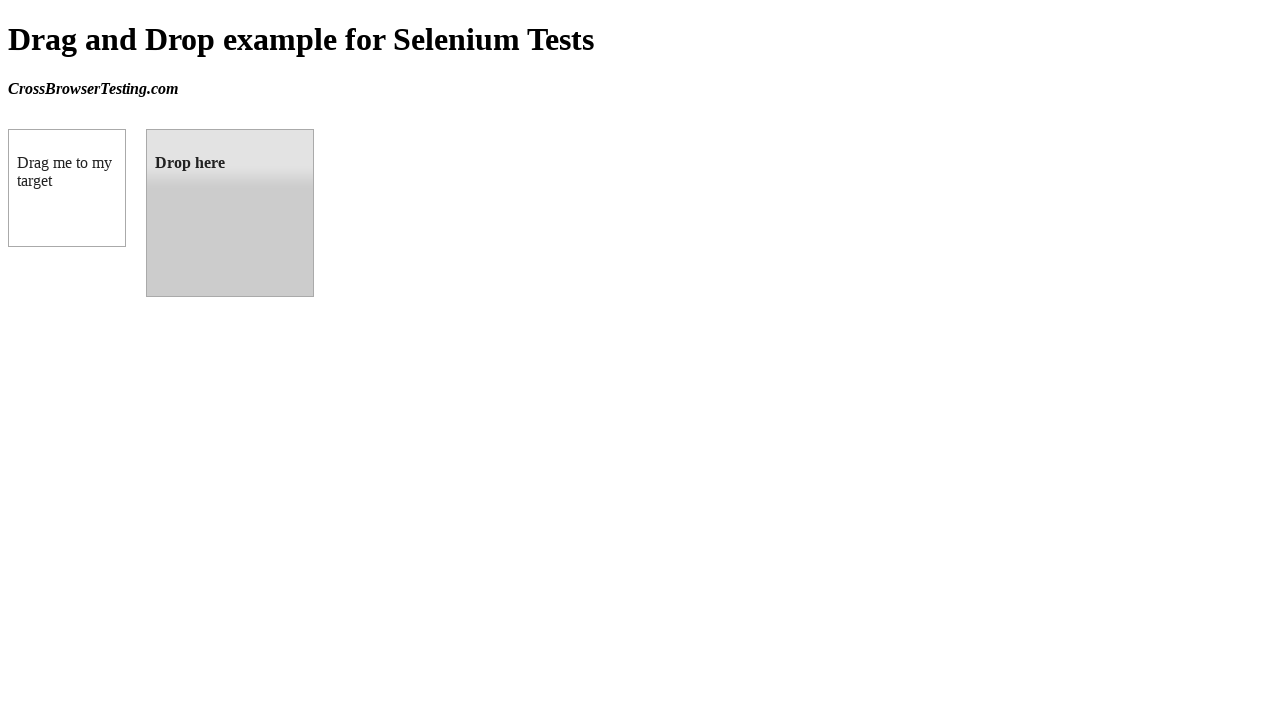

Retrieved bounding box of droppable element
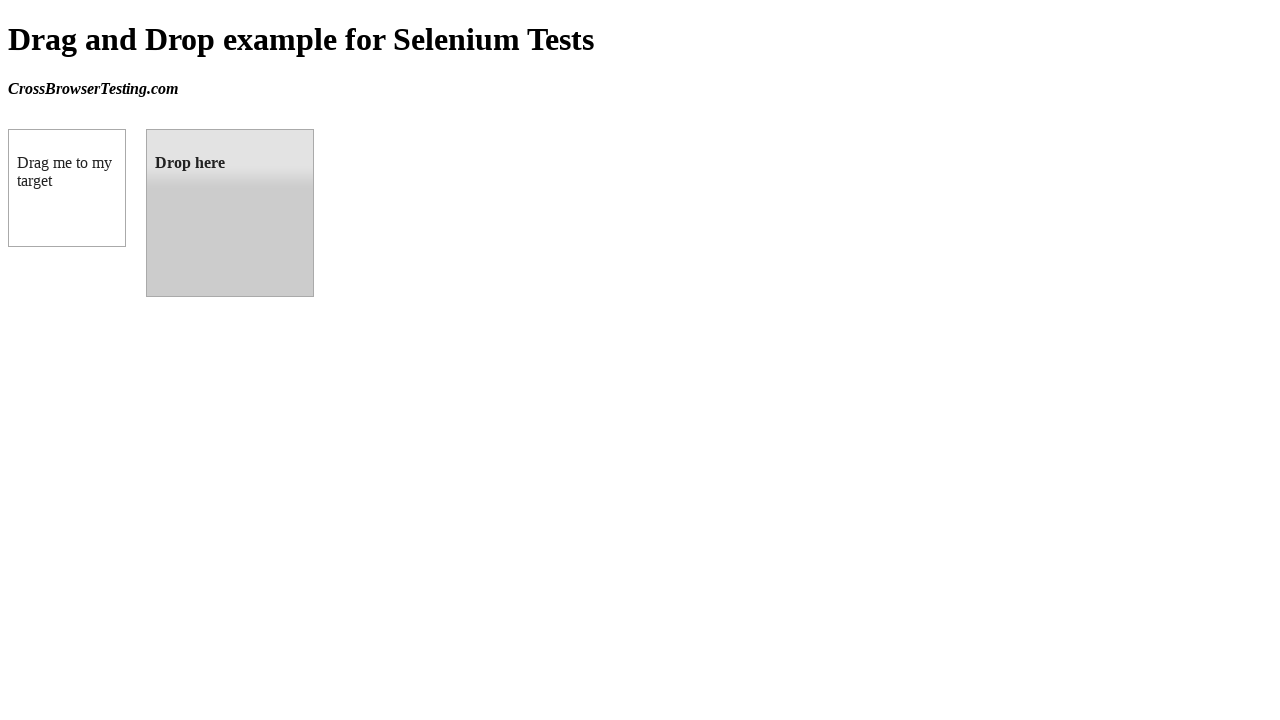

Calculated center points of source and target elements
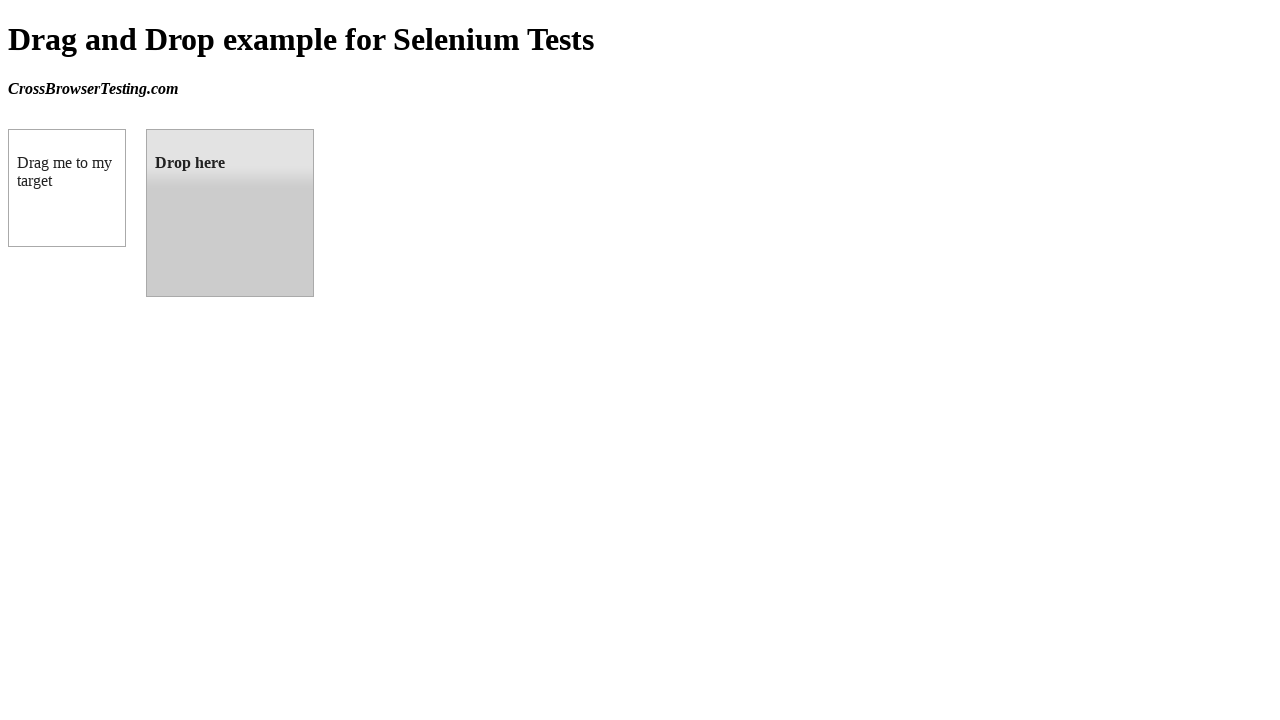

Moved mouse to center of draggable element at (67, 188)
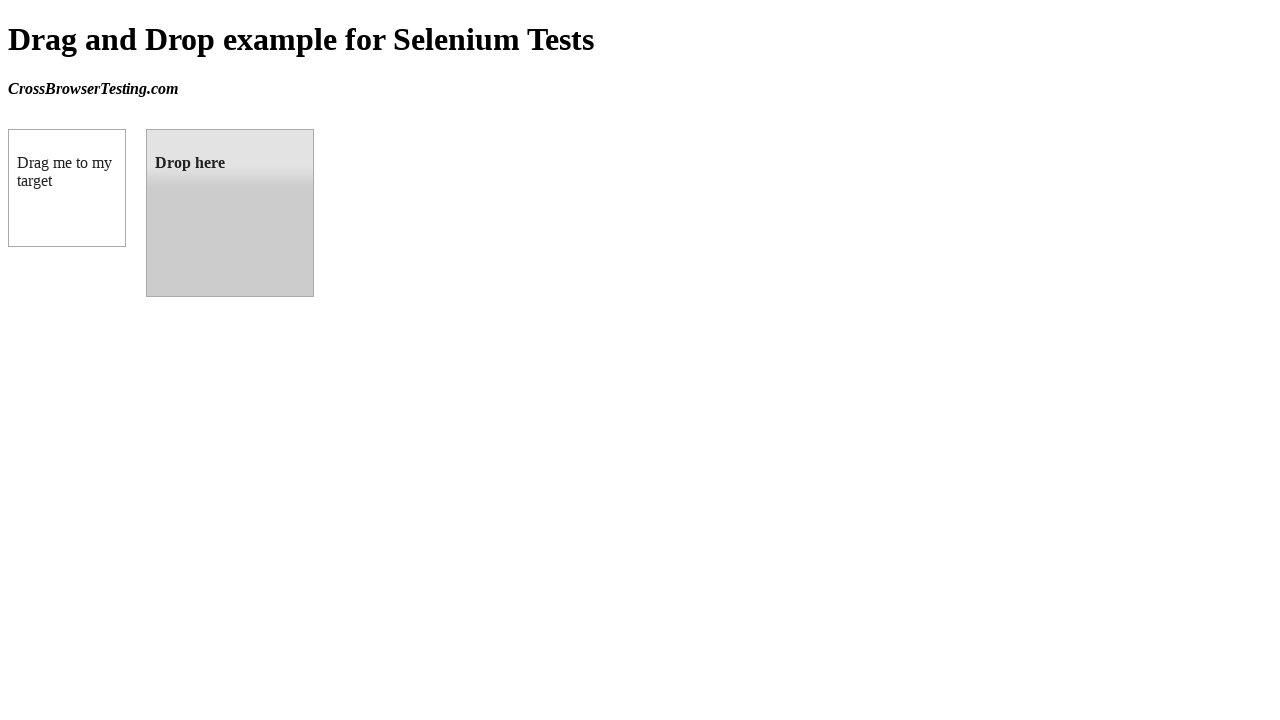

Pressed mouse button down on draggable element at (67, 188)
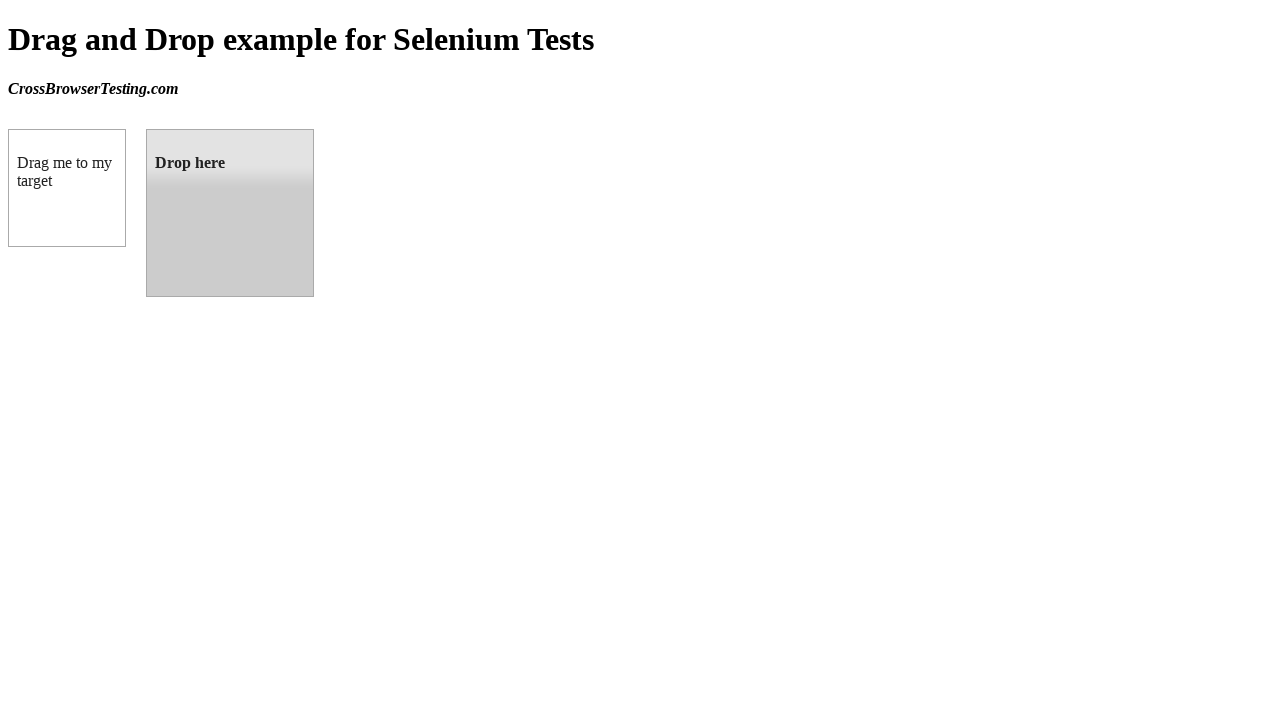

Moved mouse to center of droppable element while holding button down at (230, 213)
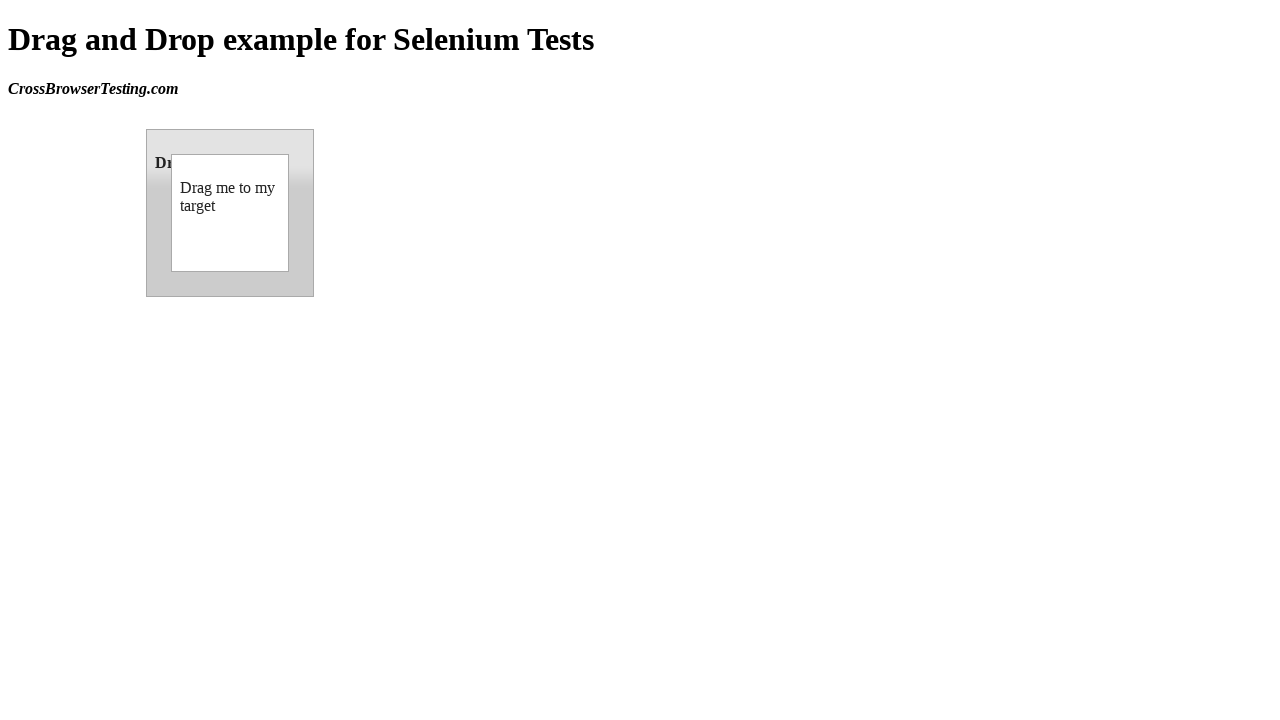

Released mouse button to complete drag and drop action at (230, 213)
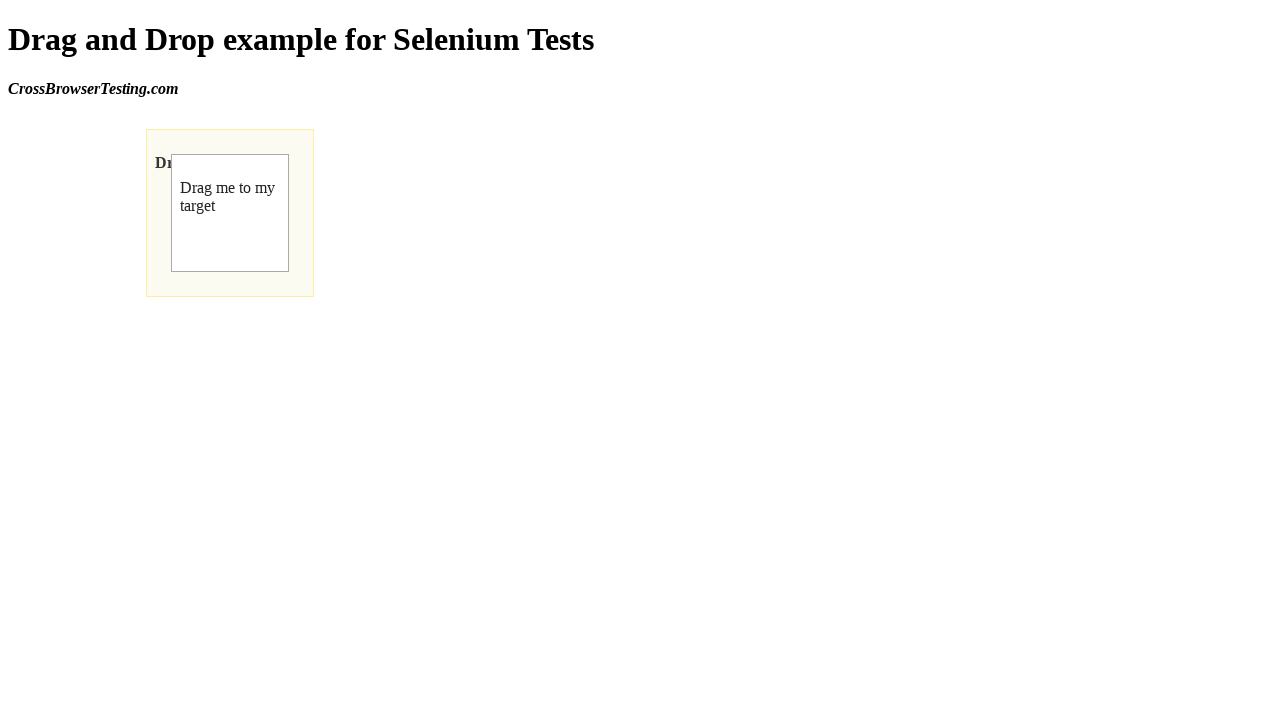

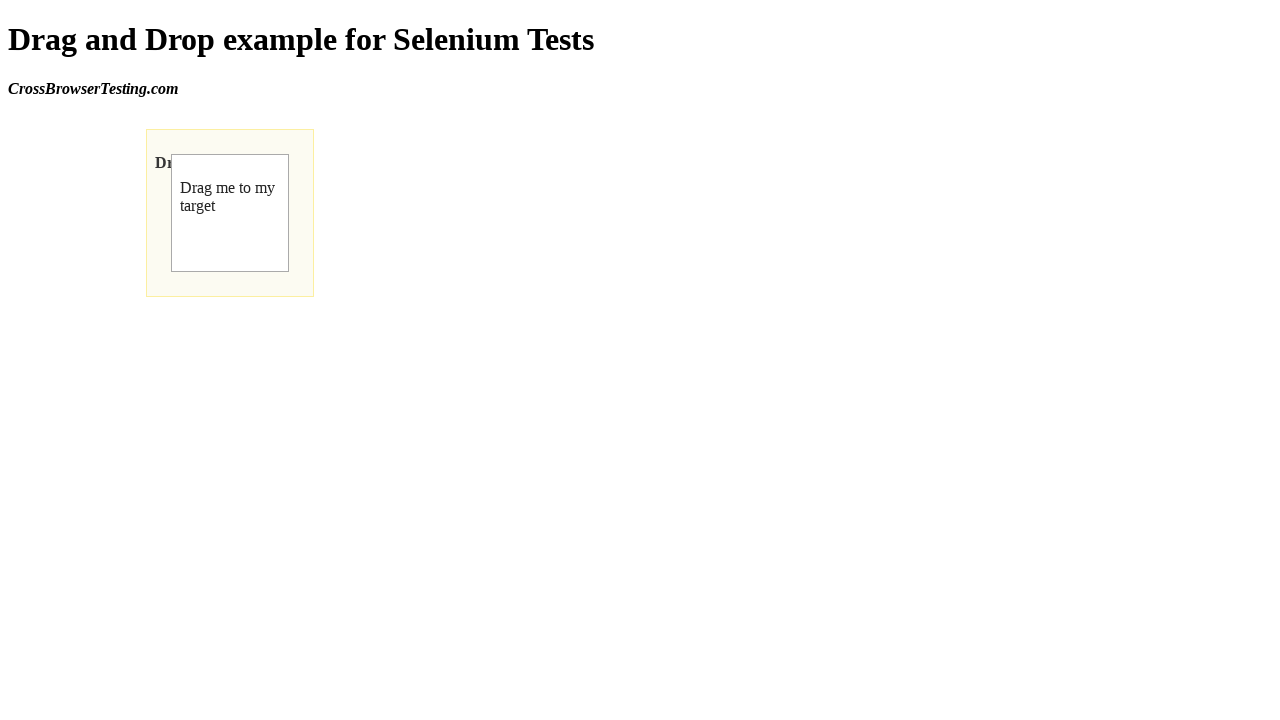